Tests drag and drop functionality by dragging element A to element B

Starting URL: https://the-internet.herokuapp.com/

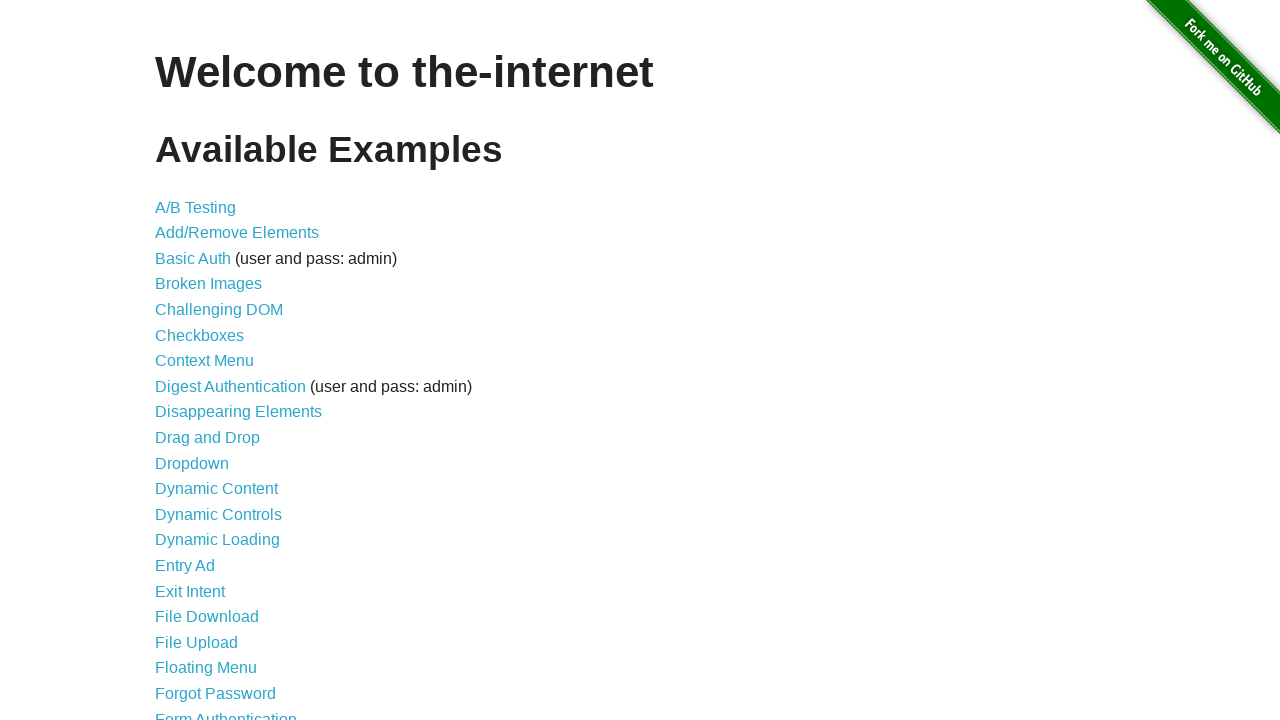

Clicked on Drag and Drop link at (208, 438) on text=Drag and Drop
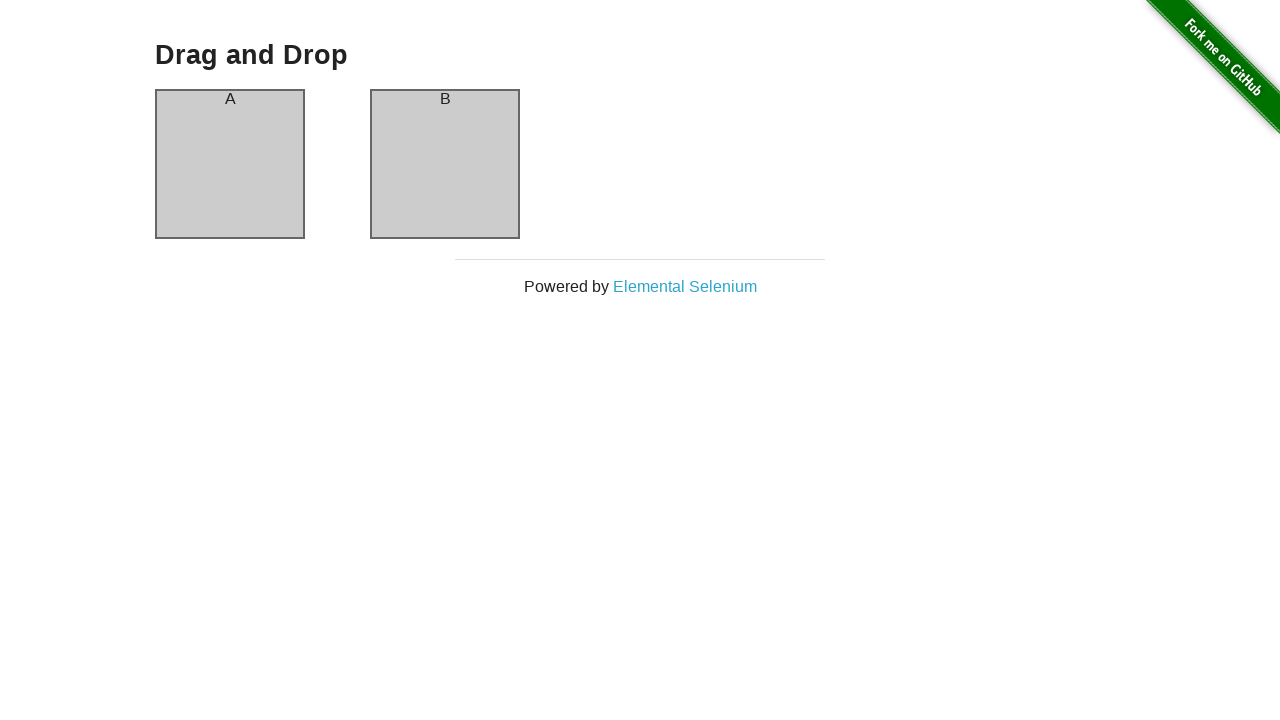

Dragged element A to element B at (445, 164)
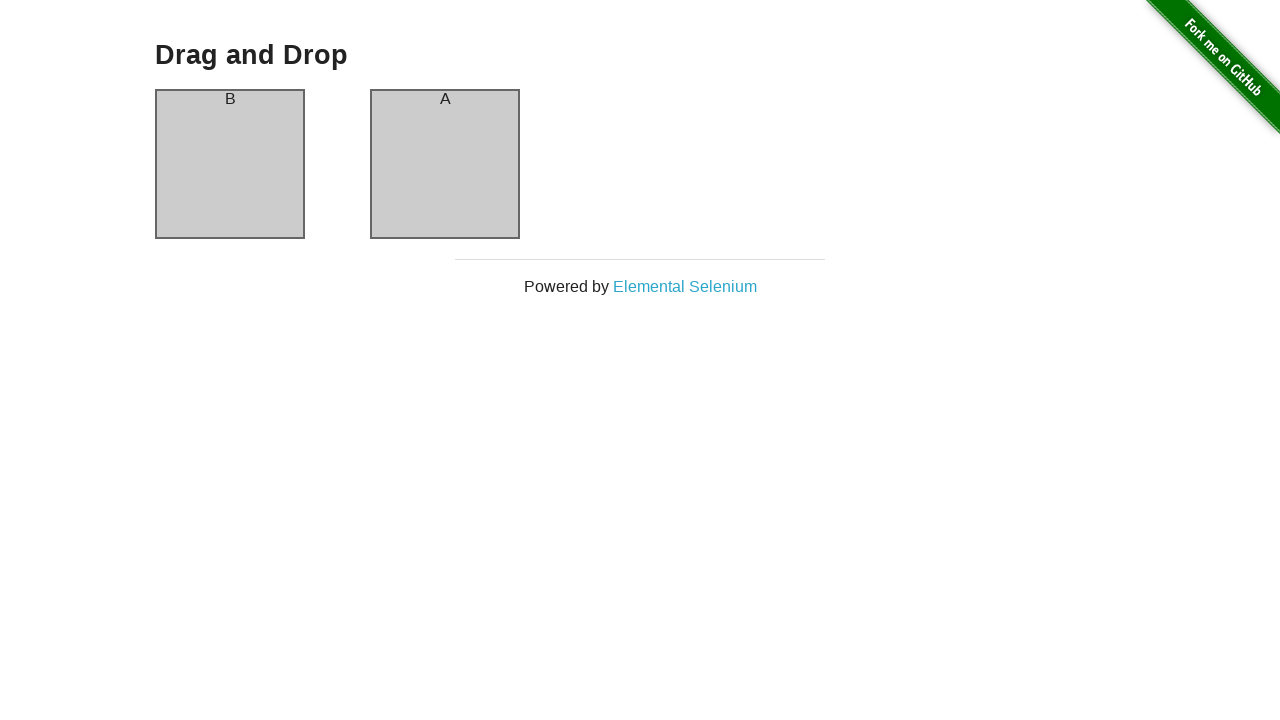

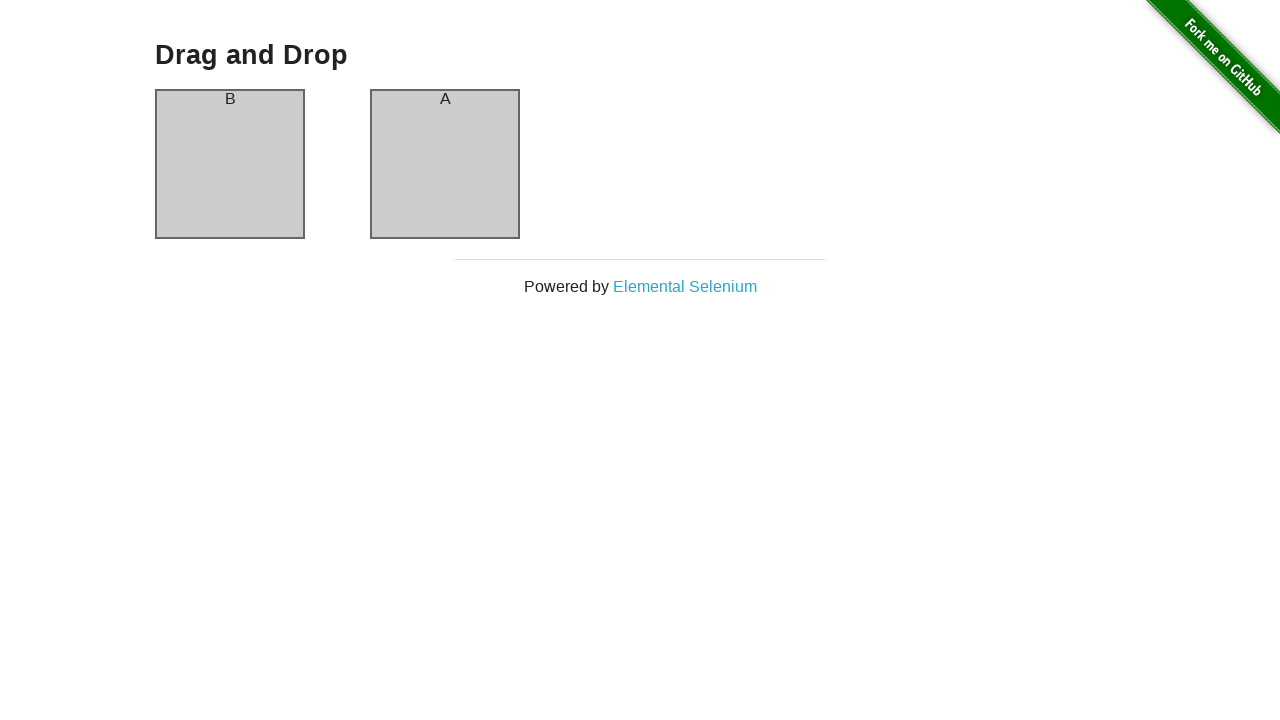